Tests handling of multiple browser windows by clicking to open multiple windows, switching between them, and closing child windows while returning to the parent window

Starting URL: http://demo.automationtesting.in/Windows.html

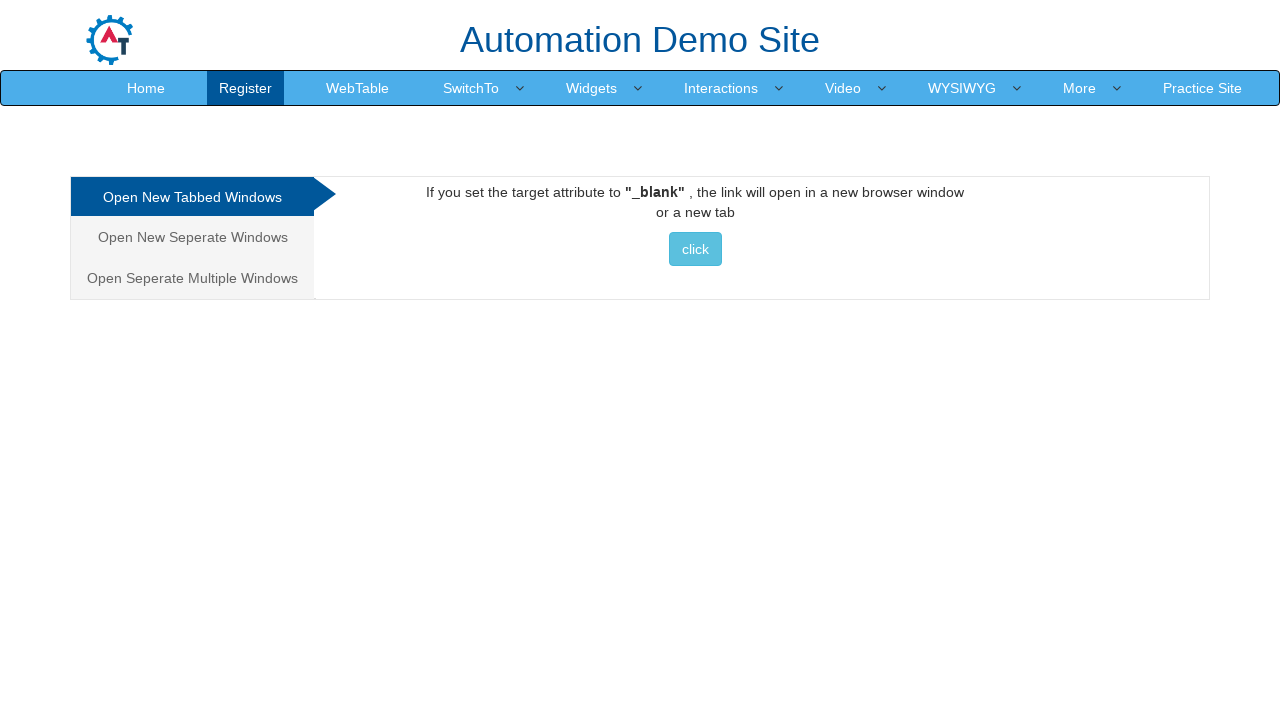

Clicked on 'Open Seperate Multiple Windows' tab at (192, 278) on xpath=//a[contains(text(),'Open Seperate Multiple Windows')]
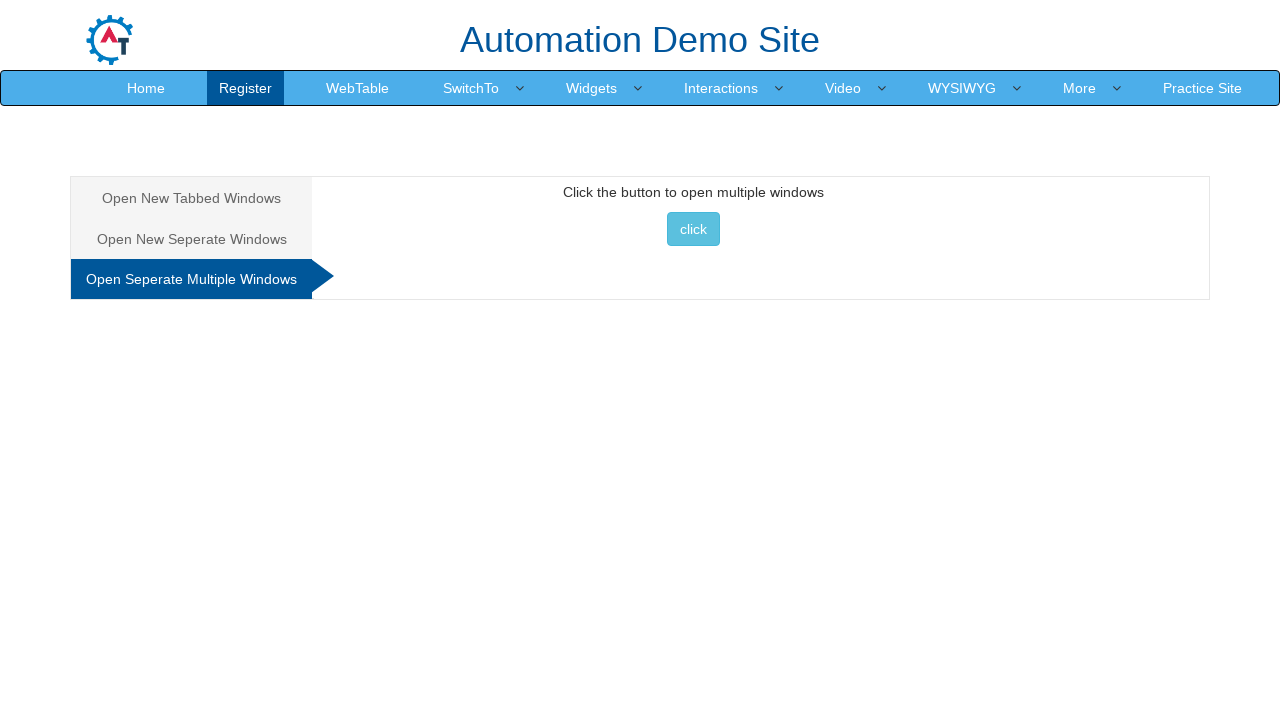

Clicked button to open multiple windows at (693, 229) on xpath=//div[@id='Multiple']//button[@class='btn btn-info'][contains(text(),'clic
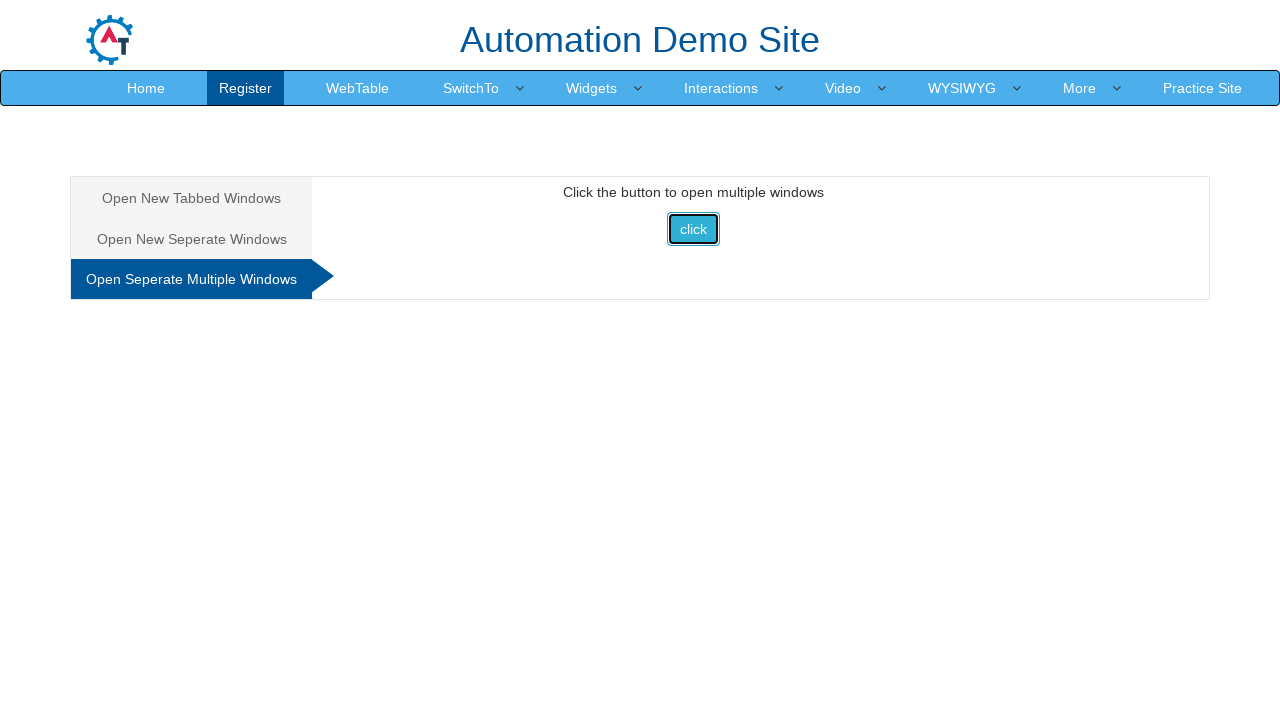

Waited for multiple windows to open
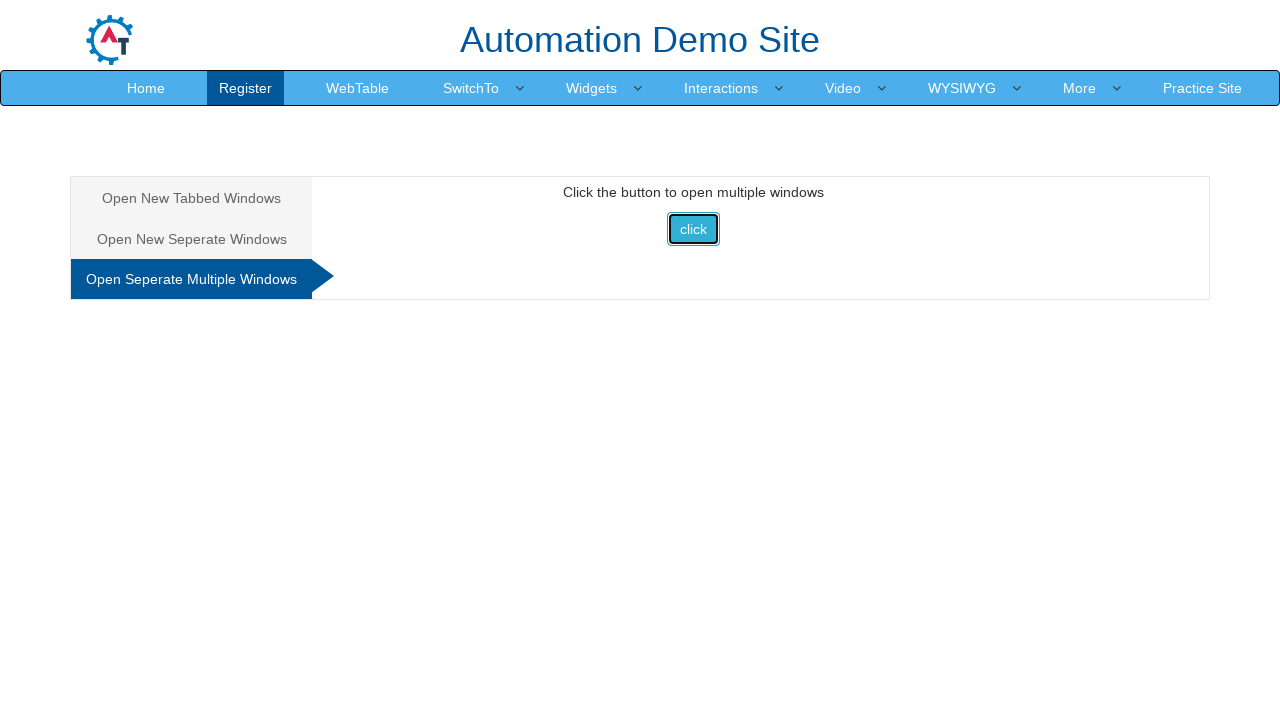

Retrieved all pages in context - total windows: 3
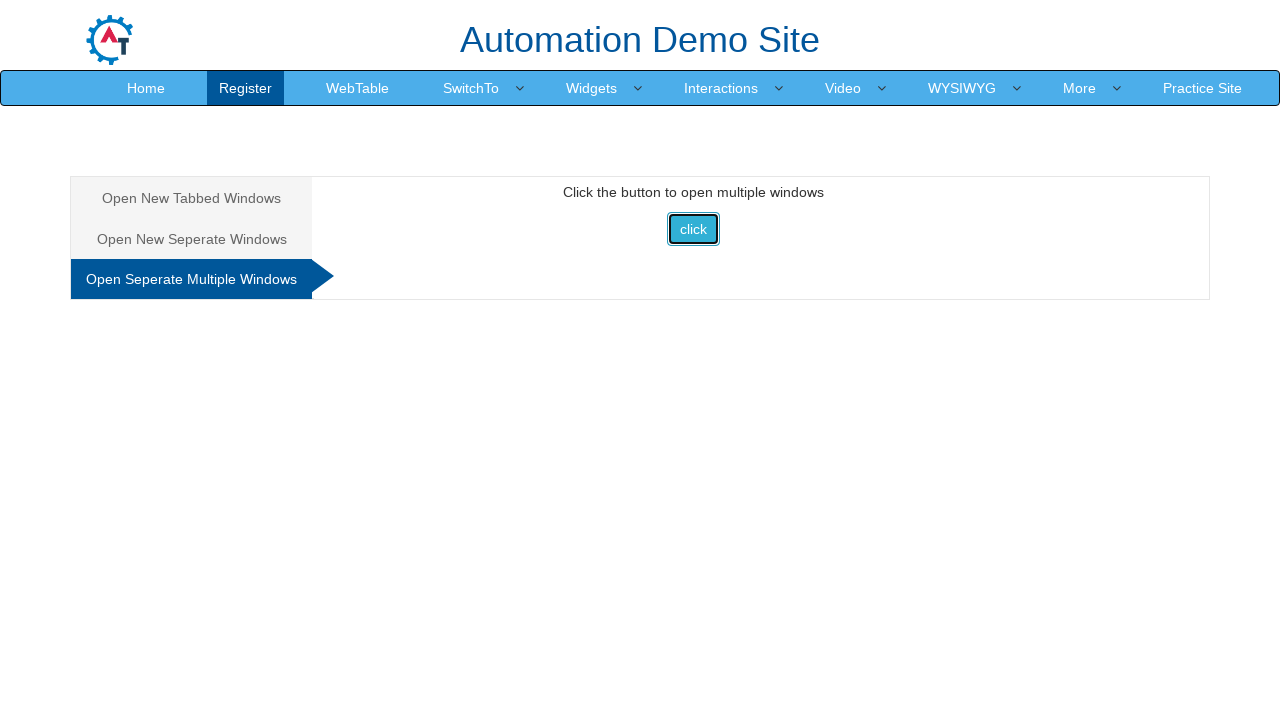

Brought child window to front
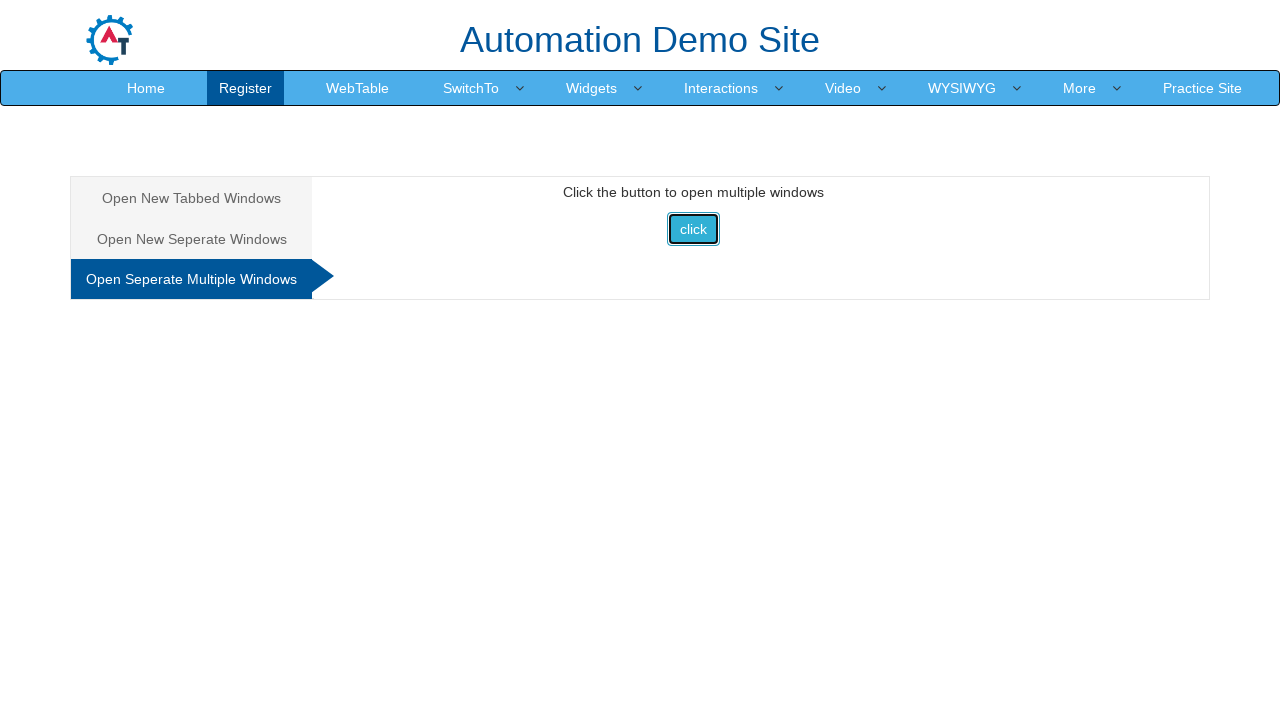

Child window title: Selenium
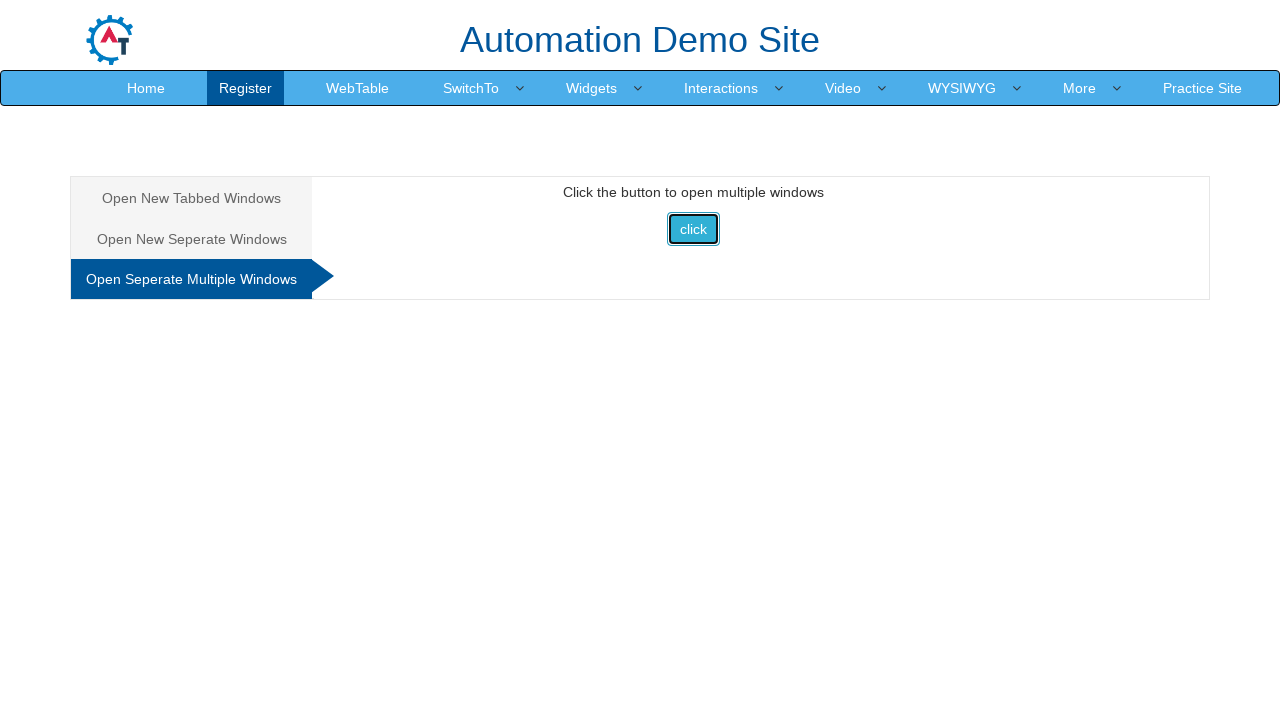

Waited 3 seconds viewing child window
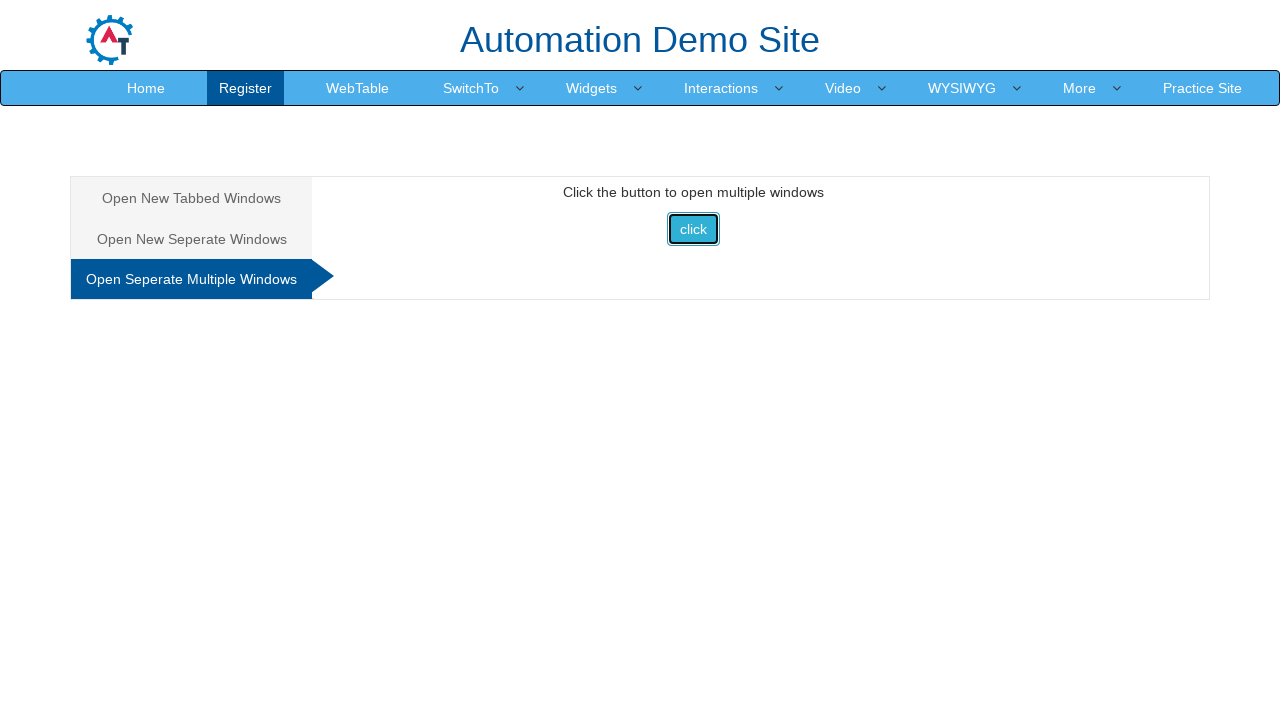

Closed child window
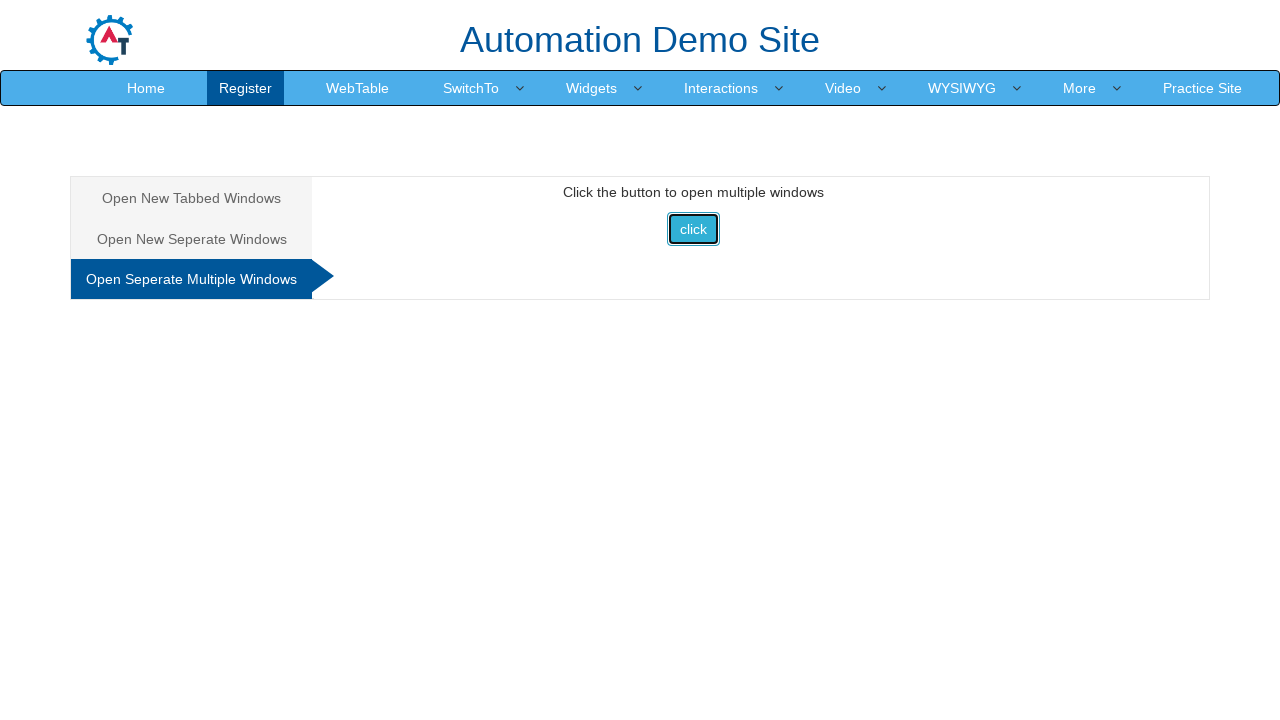

Brought child window to front
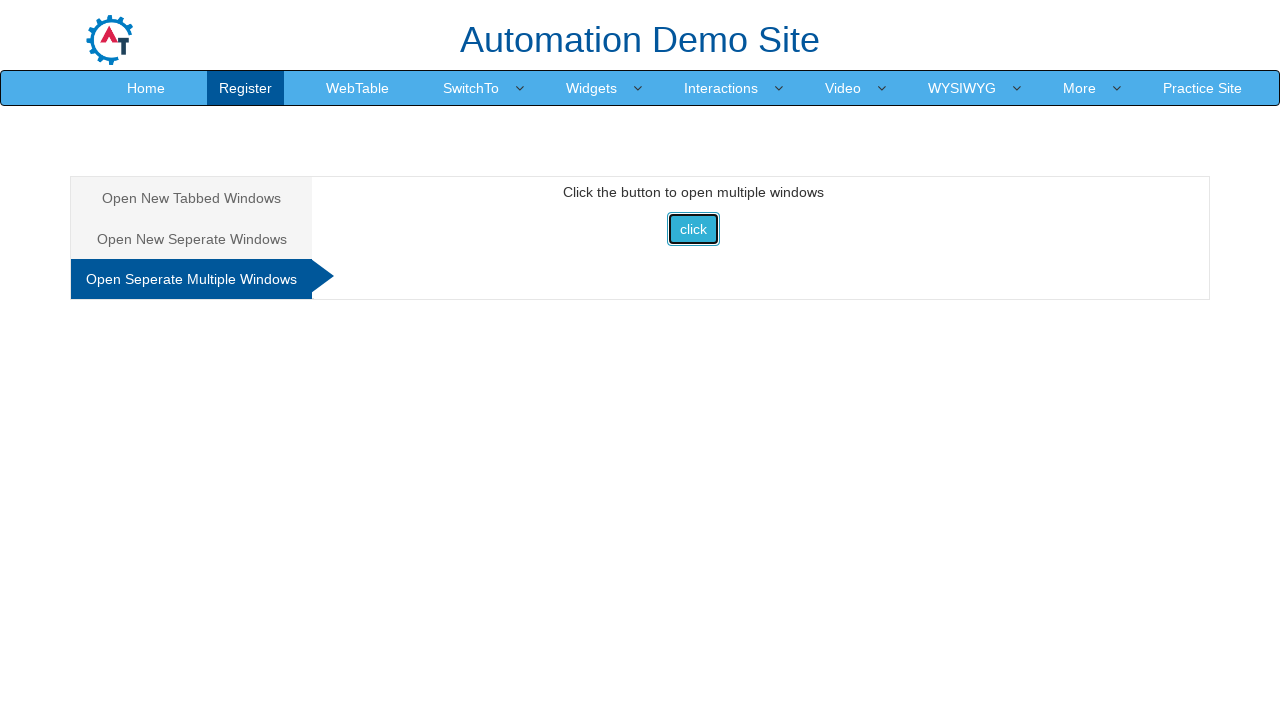

Child window title: Index
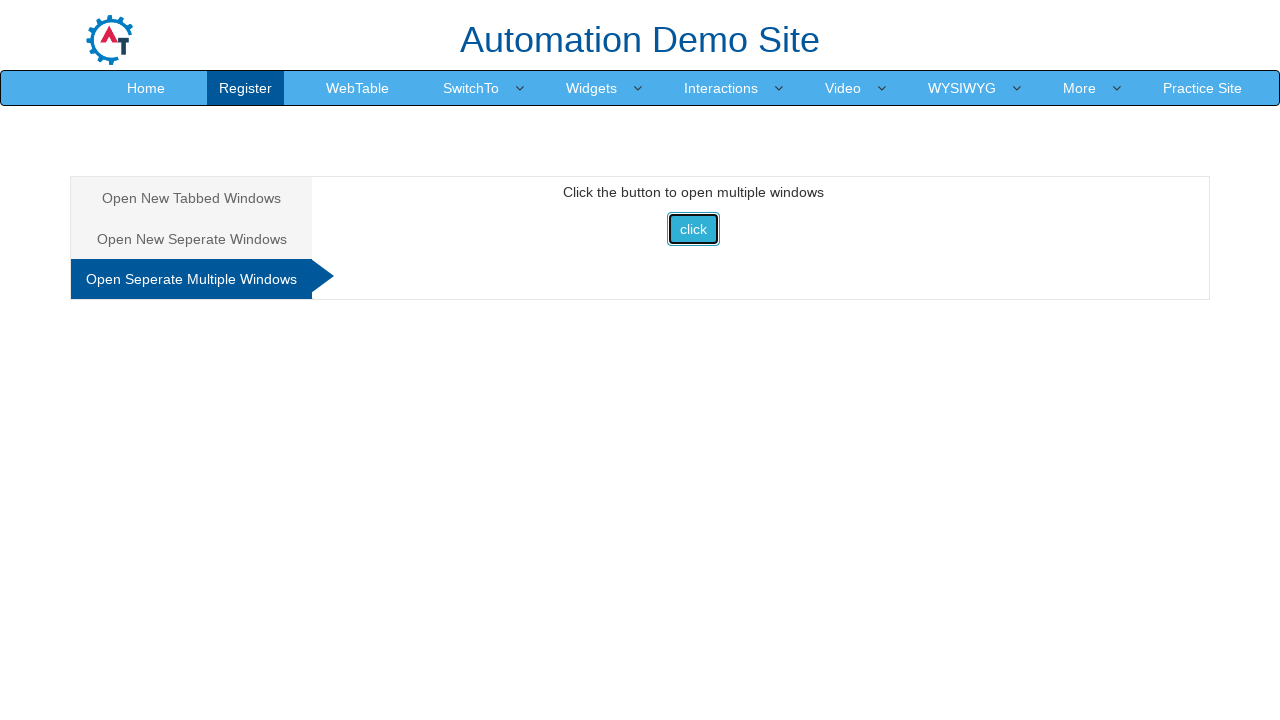

Waited 3 seconds viewing child window
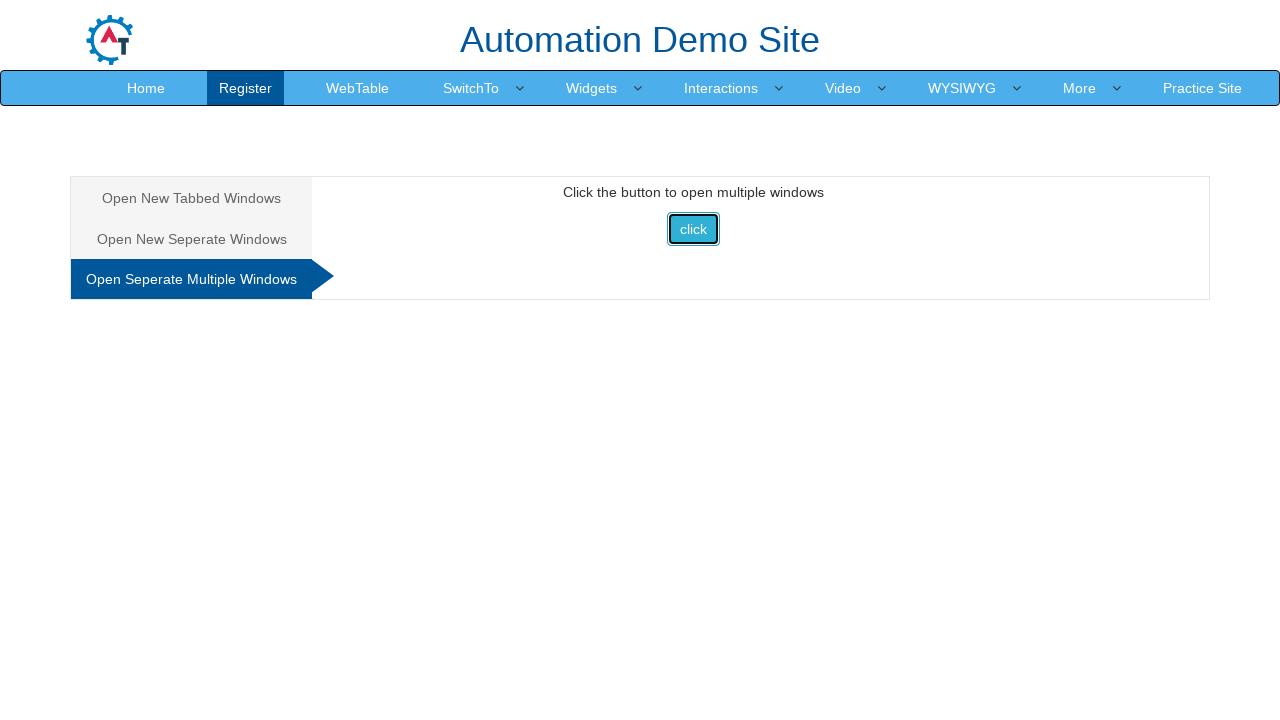

Closed child window
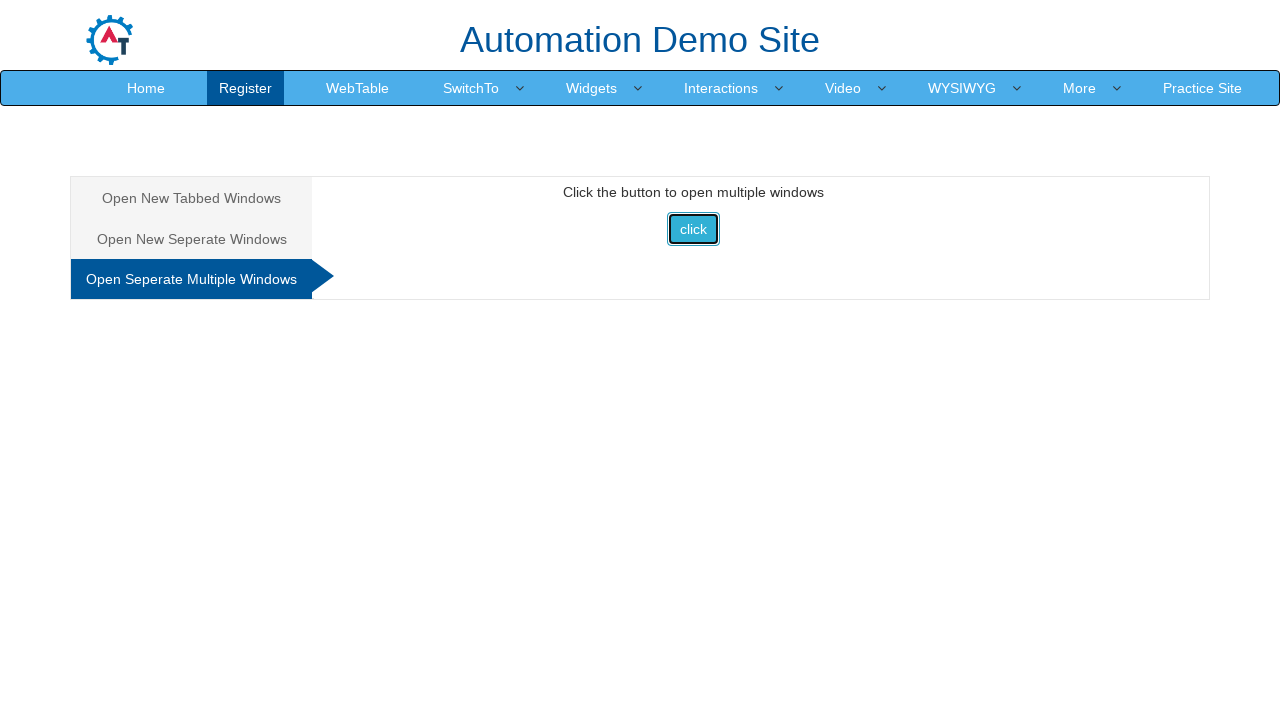

Switched back to parent window
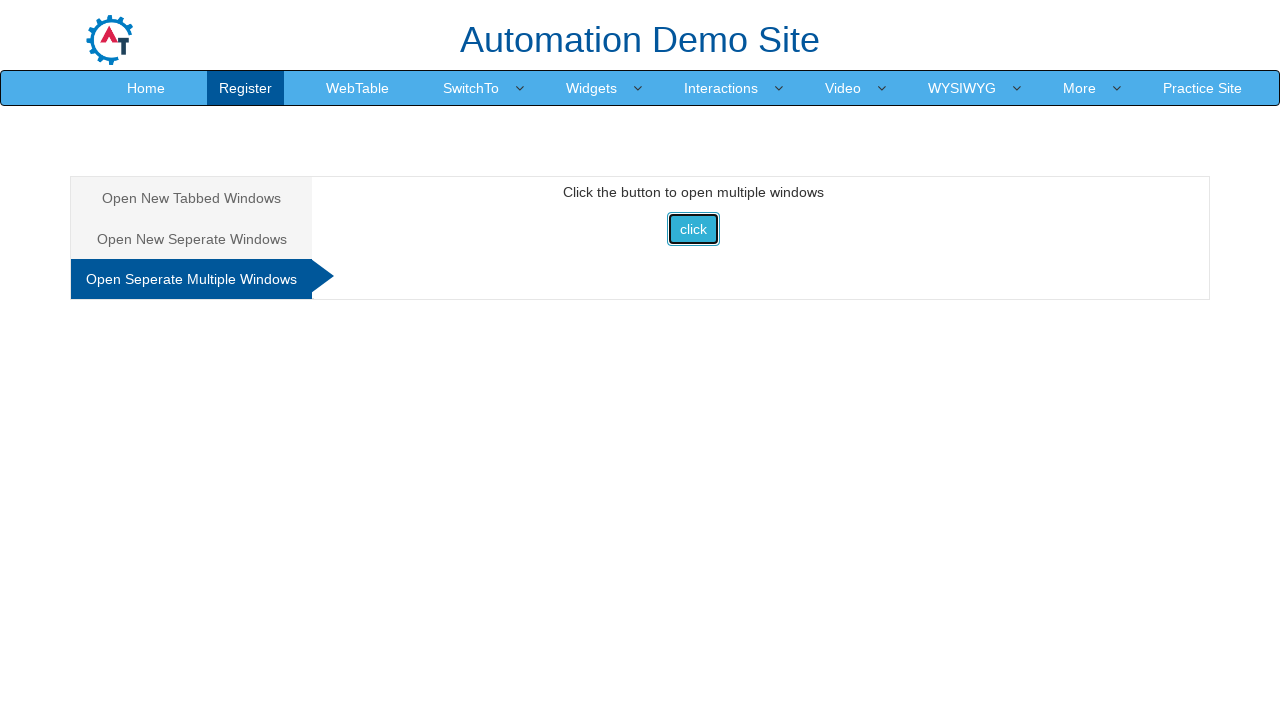

Parent window title: Frames & windows
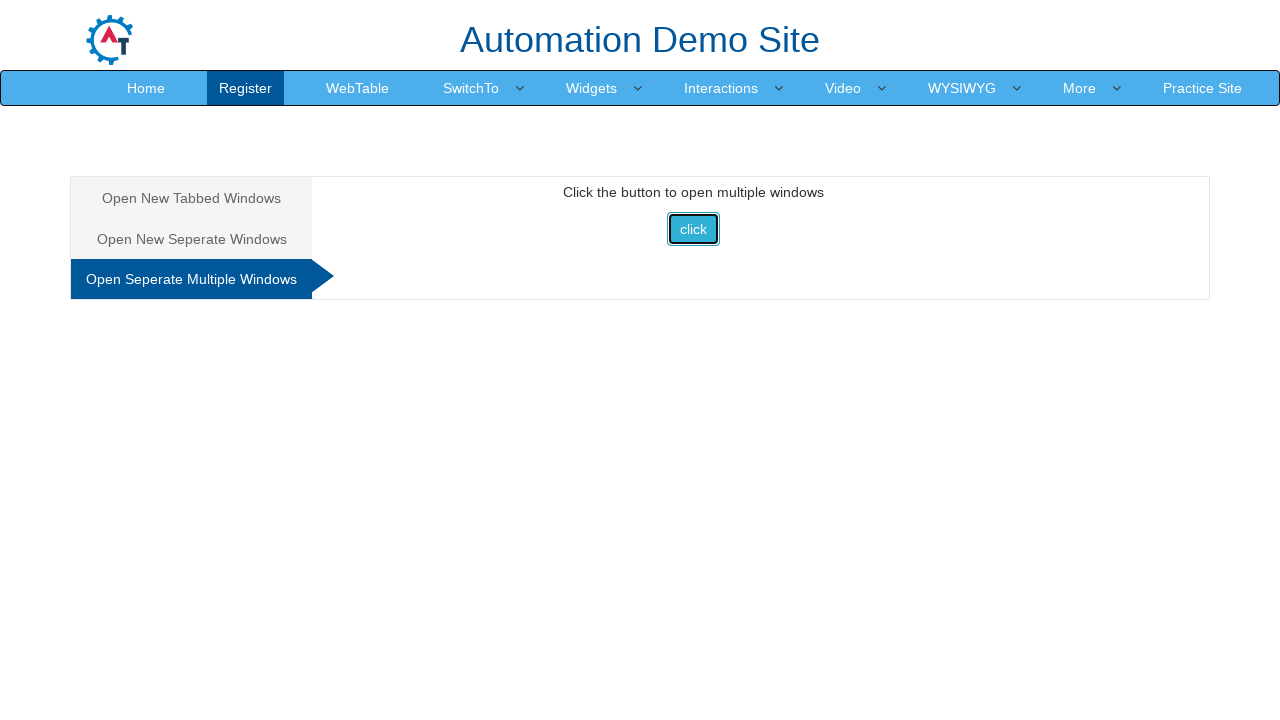

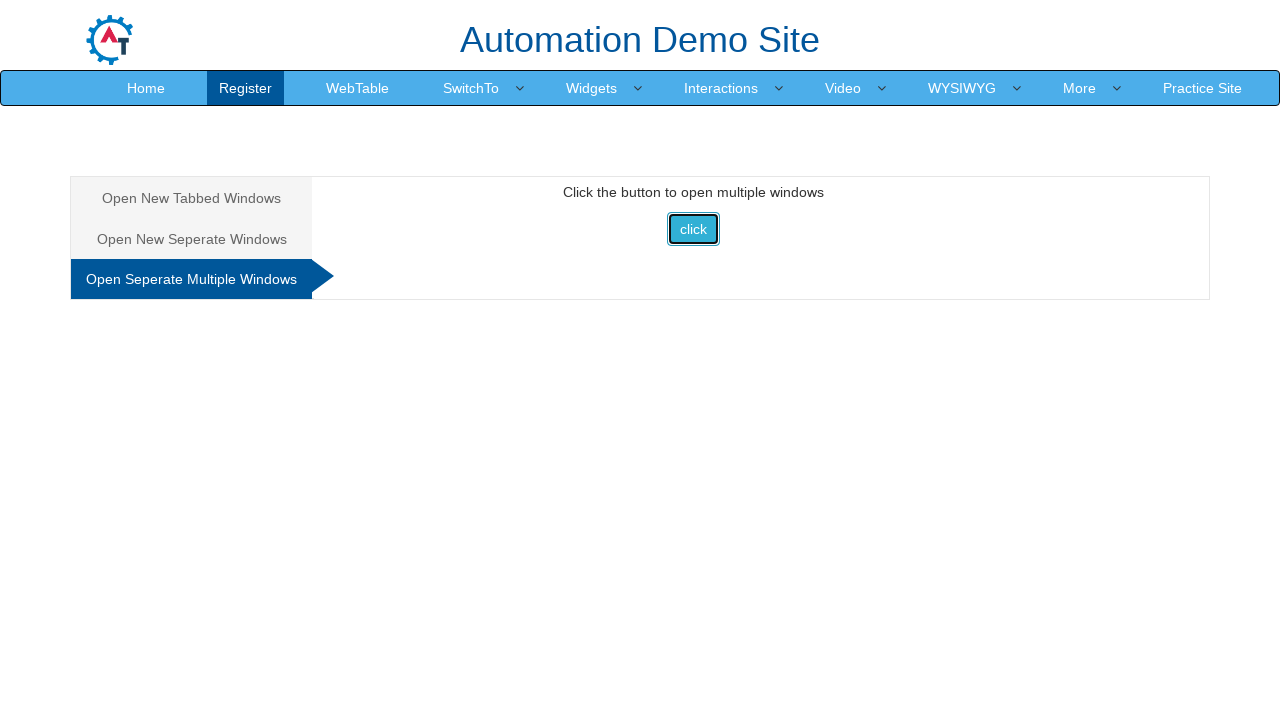